Tests mouse hover functionality by hovering over an element to reveal hidden content

Starting URL: https://rahulshettyacademy.com/AutomationPractice/

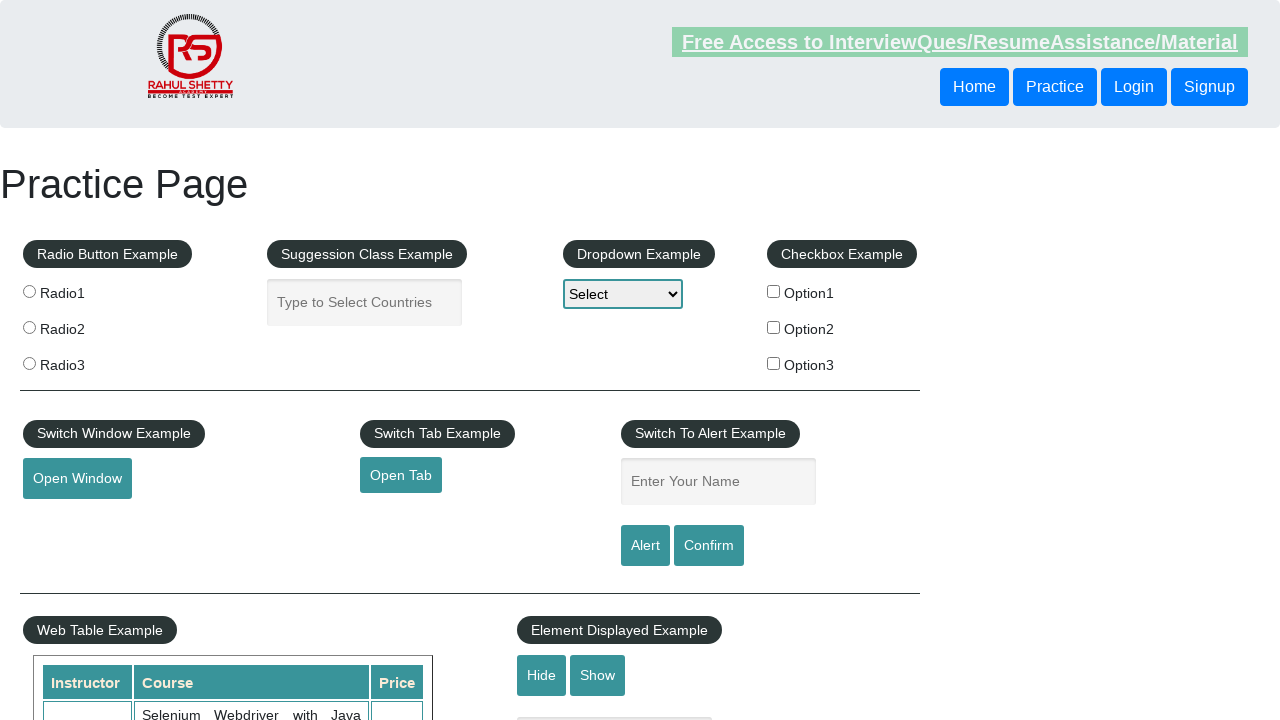

Navigated to AutomationPractice page
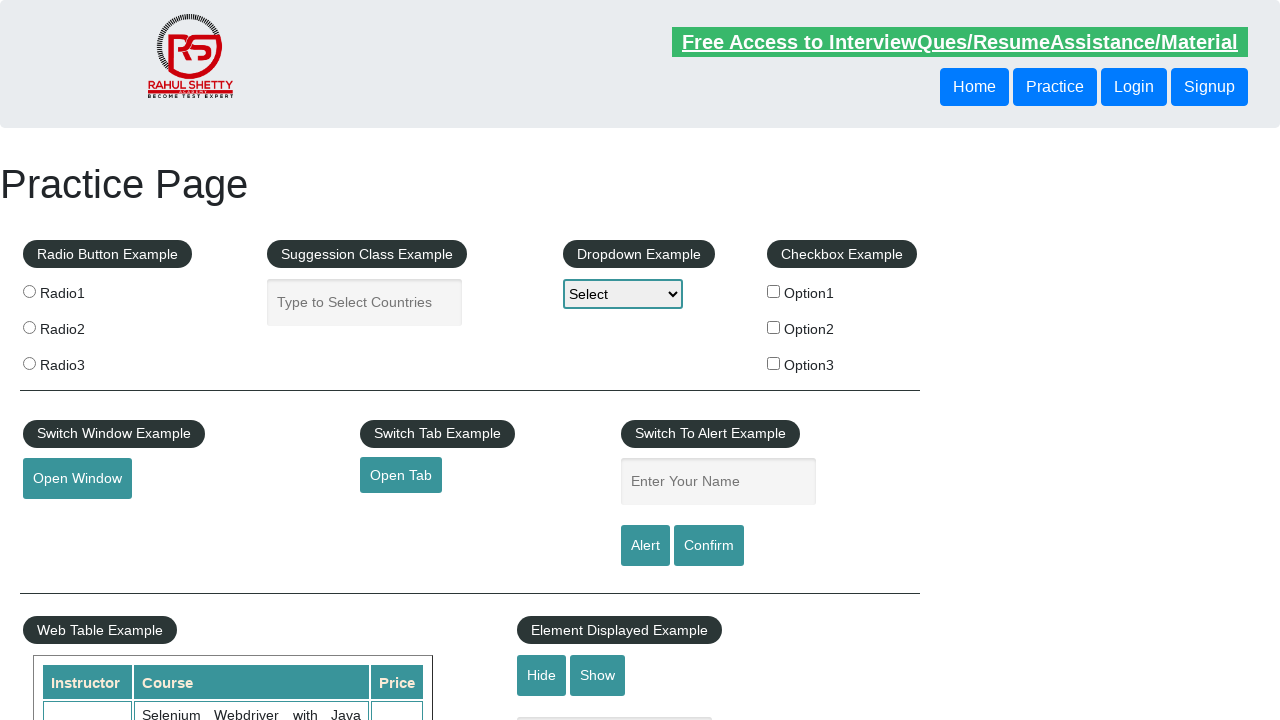

Hovered over mouse hover element to reveal hidden content at (83, 361) on #mousehover
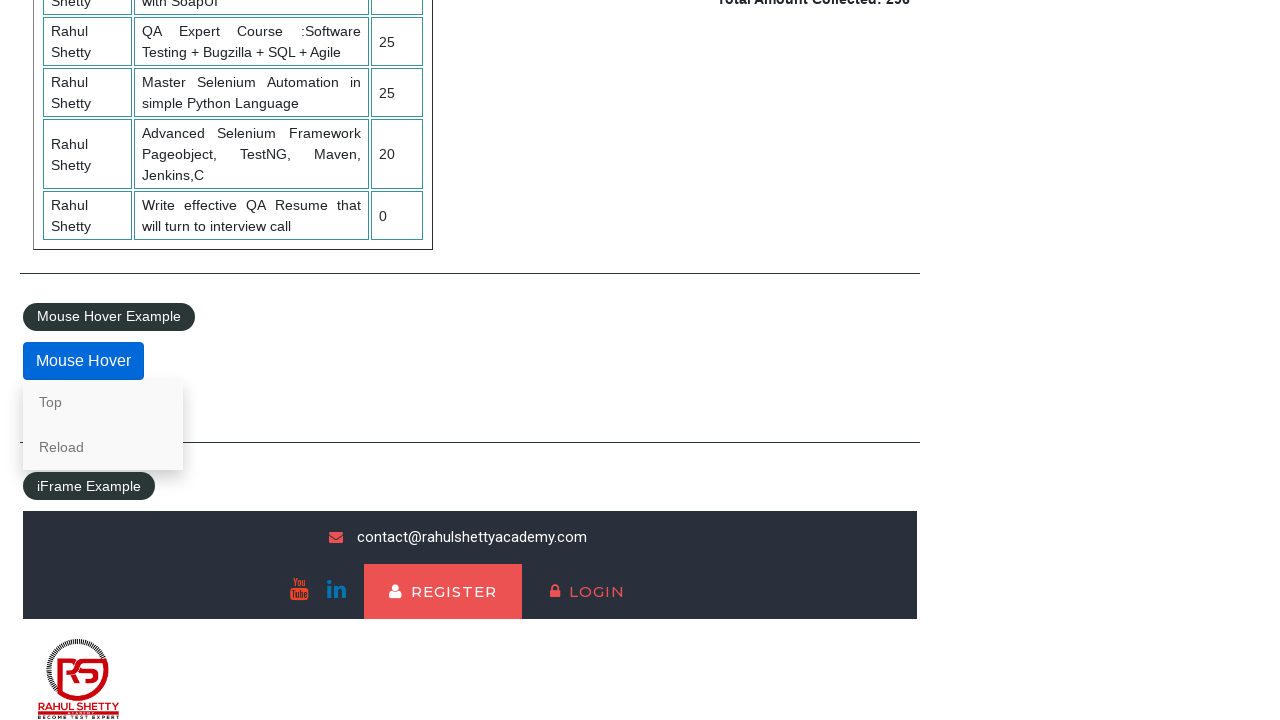

Verified hover content is now visible
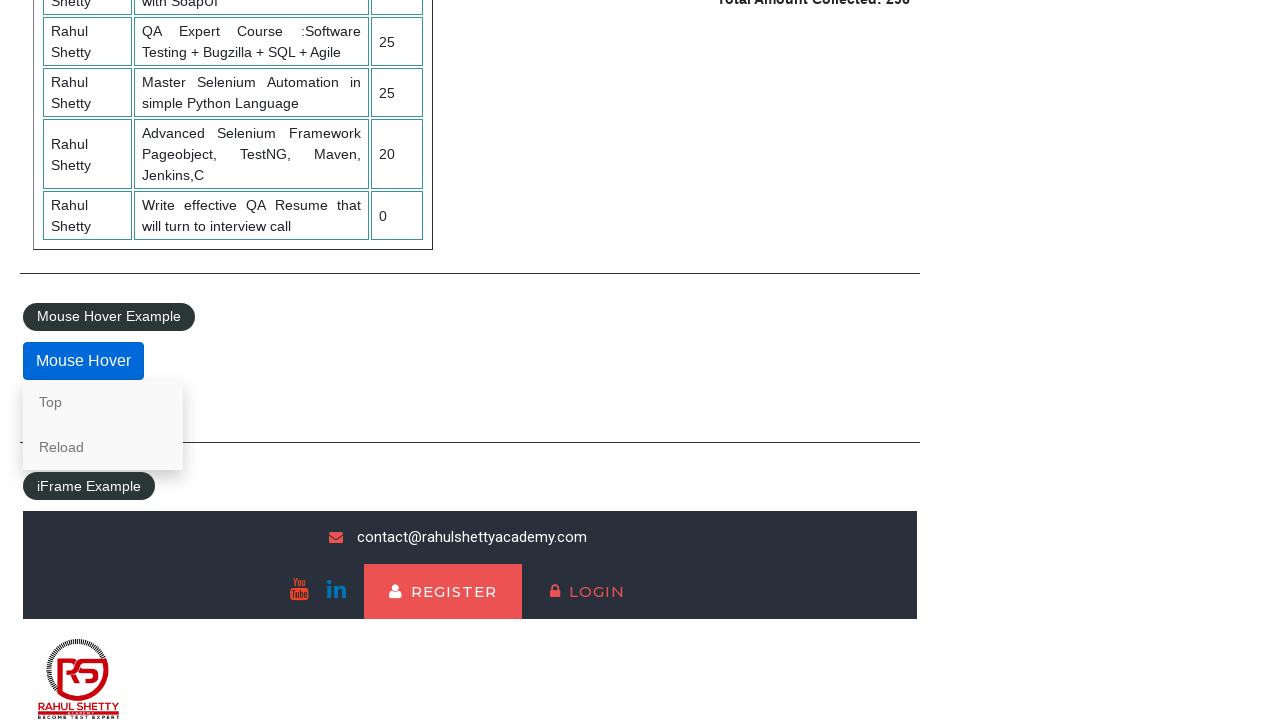

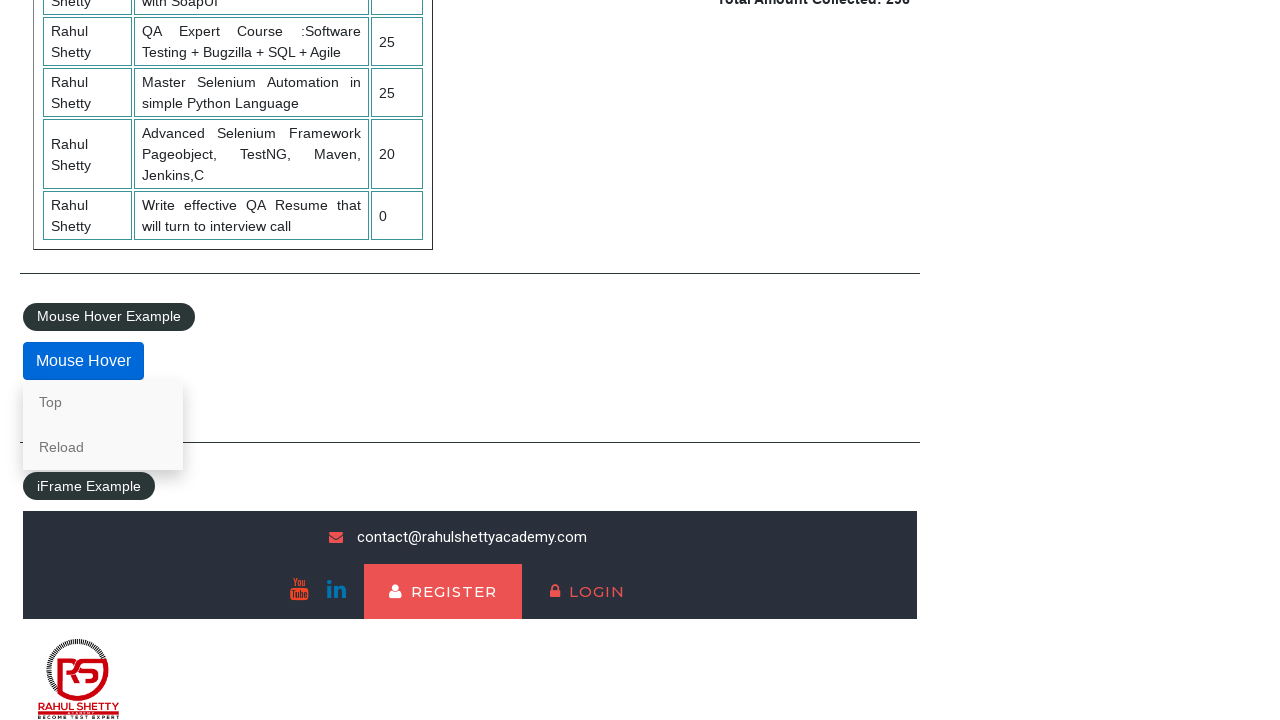